Tests a form by verifying disabled/readonly input states, dropdown options count, filling name and password fields, submitting the form, and verifying the submission confirmation message appears.

Starting URL: https://d3pv22lioo8876.cloudfront.net/tiptop/

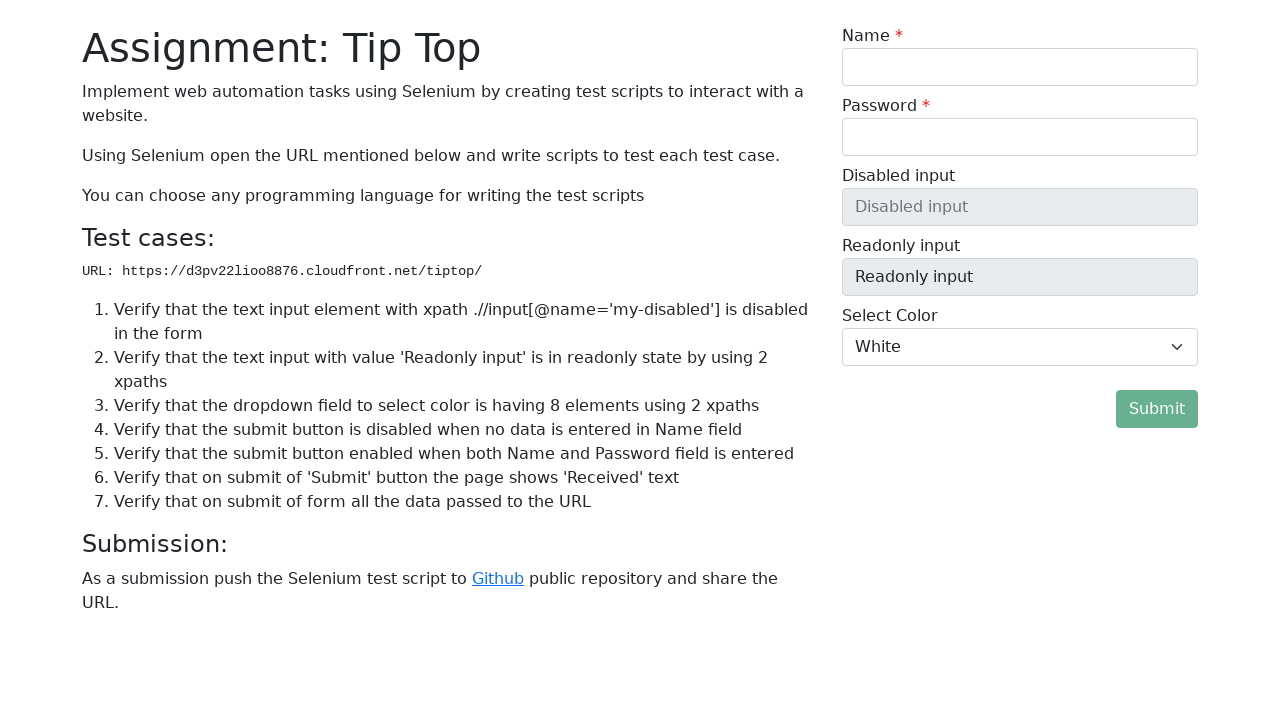

Verified disabled input field is present
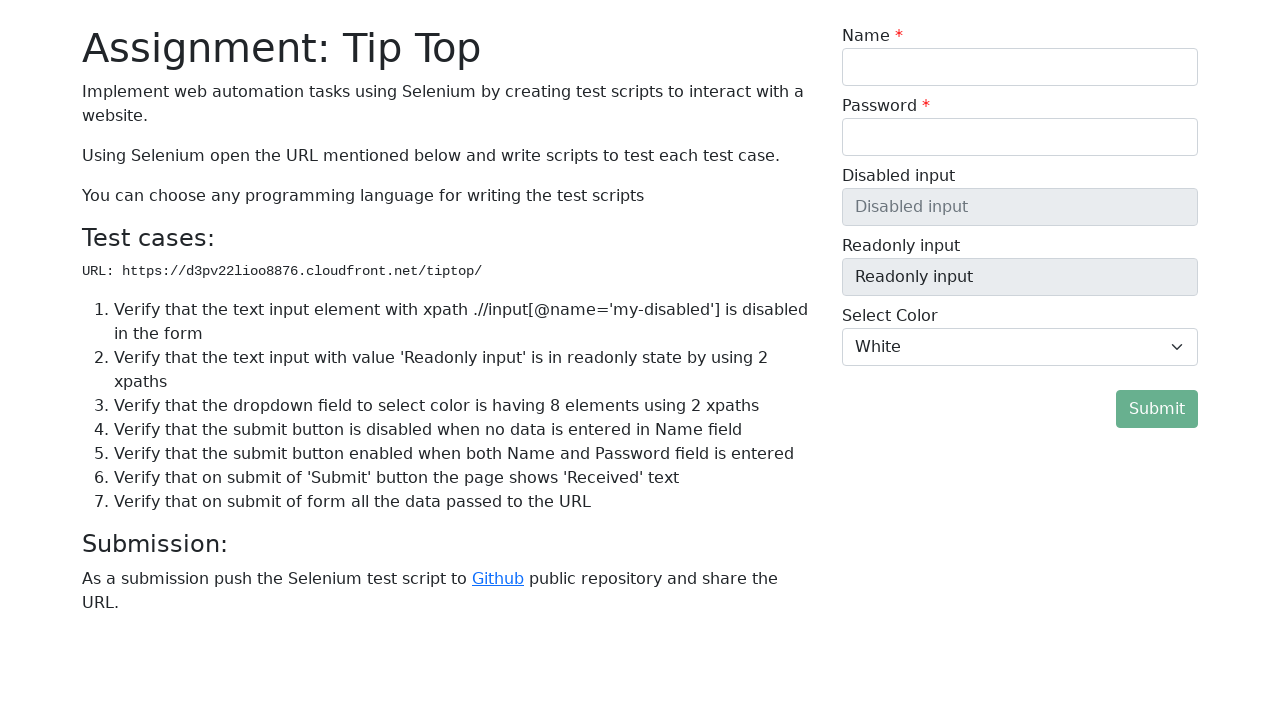

Verified readonly input field is present
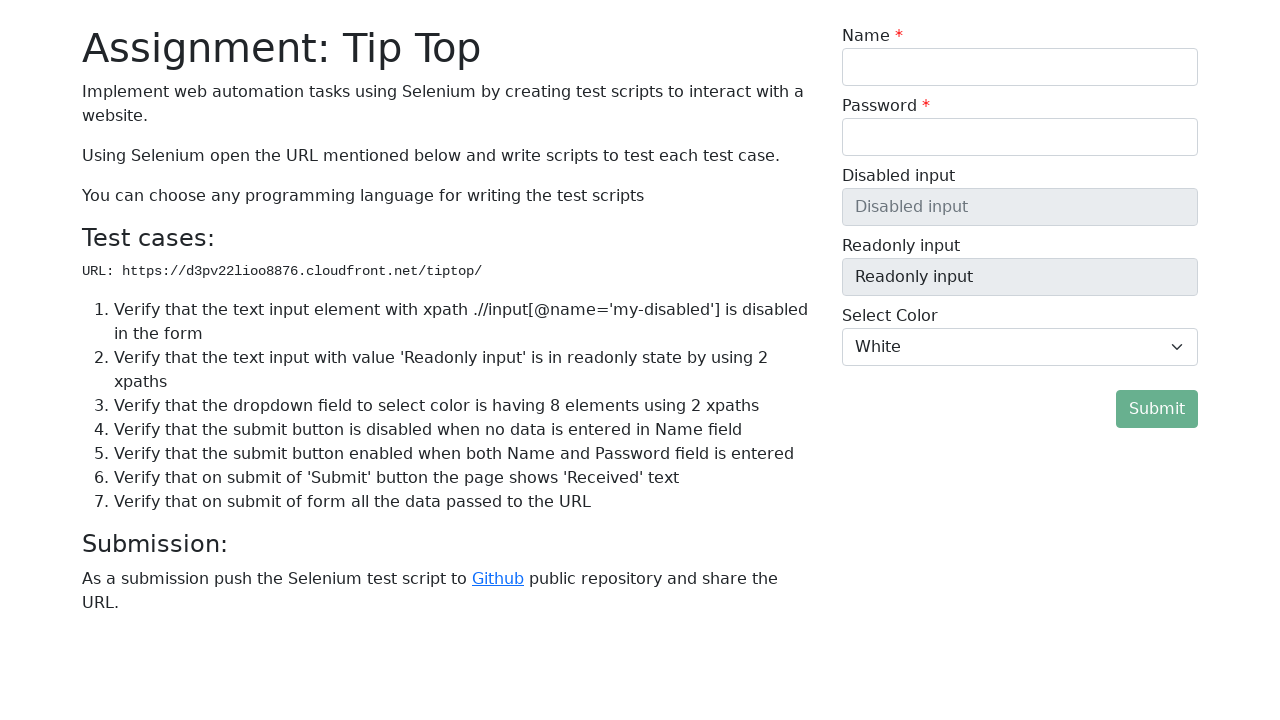

Verified dropdown field is present
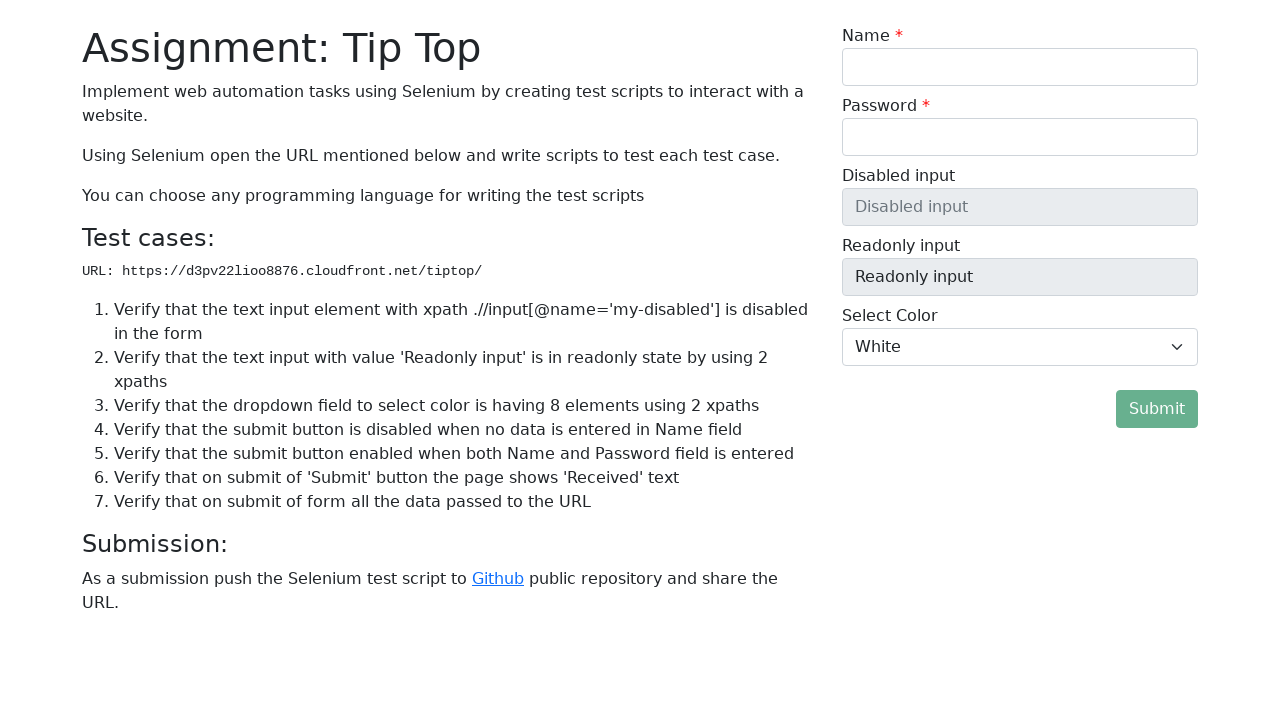

Verified submit button is present
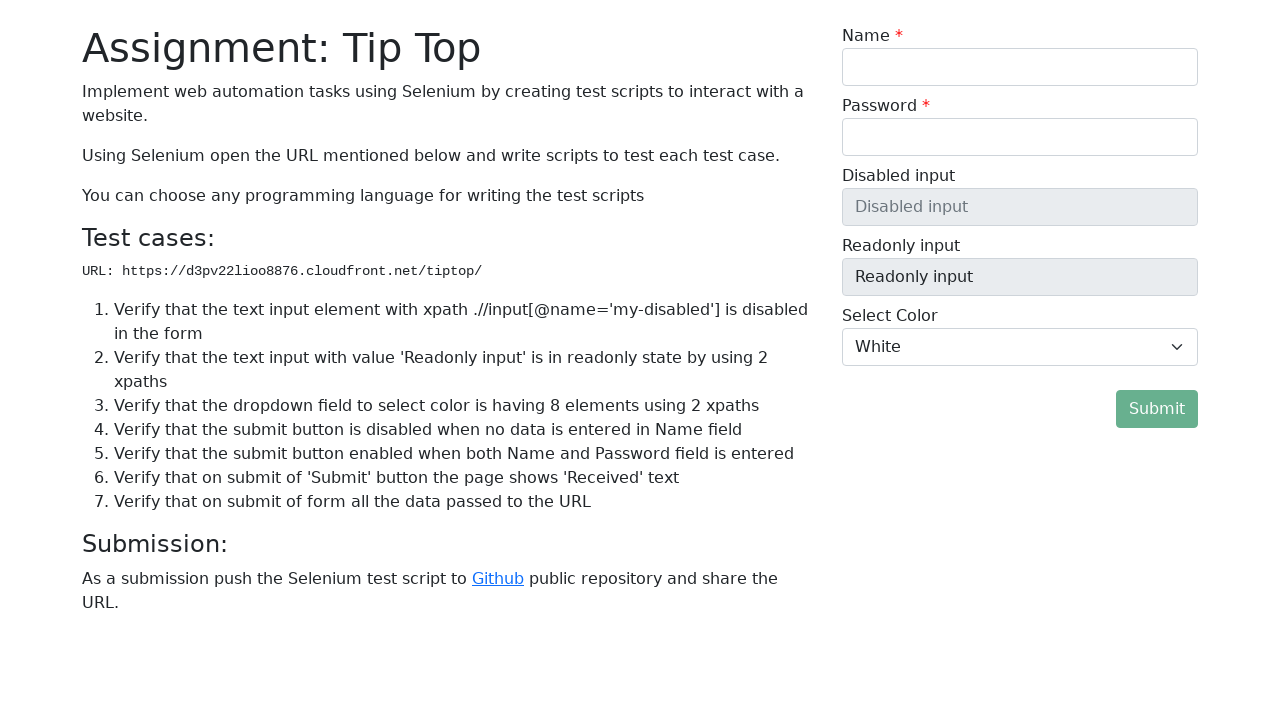

Filled name field with 'JohnSmith' on input[name='my-name']
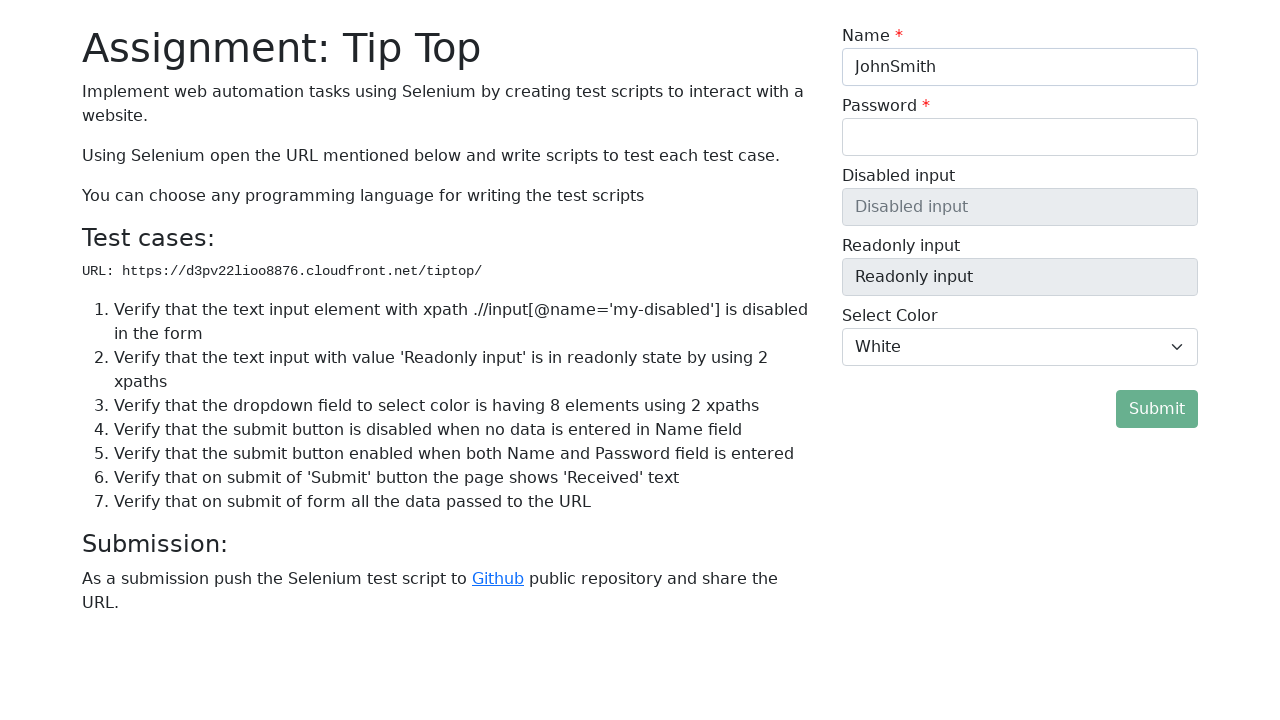

Filled password field with 'SecurePass@789' on input[name='my-password']
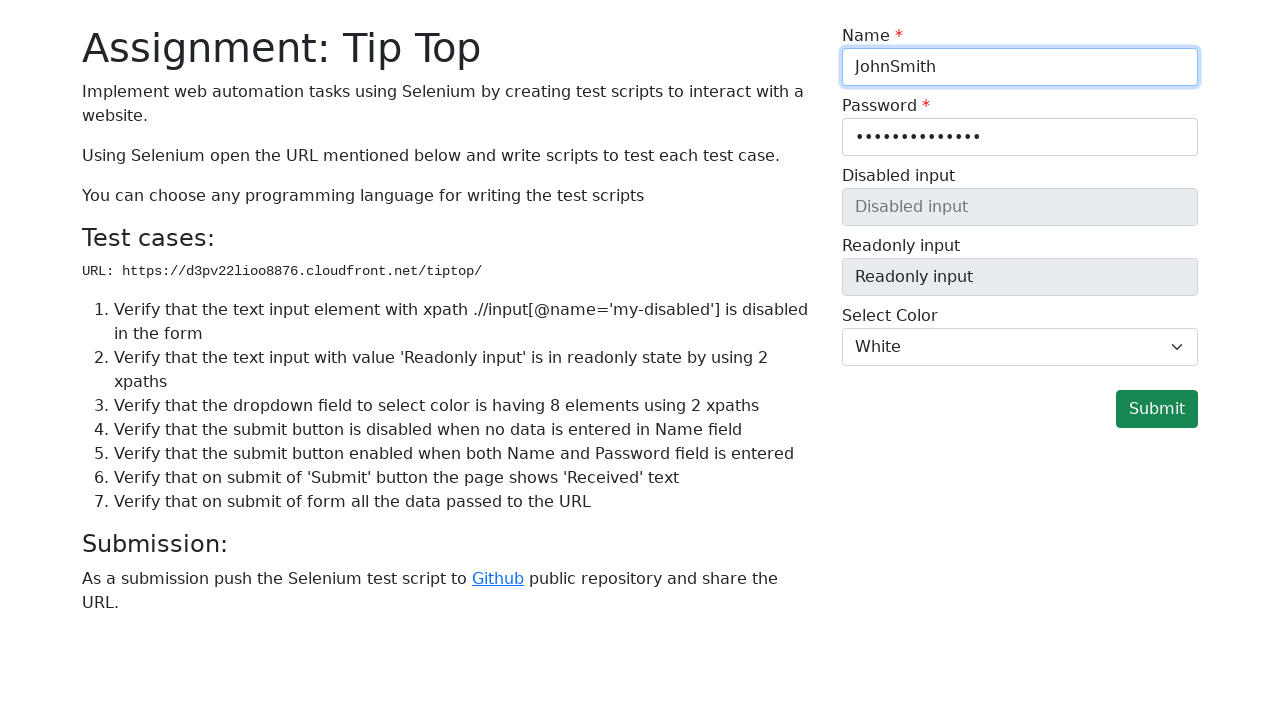

Clicked submit button to submit the form at (1157, 409) on button[type='submit']
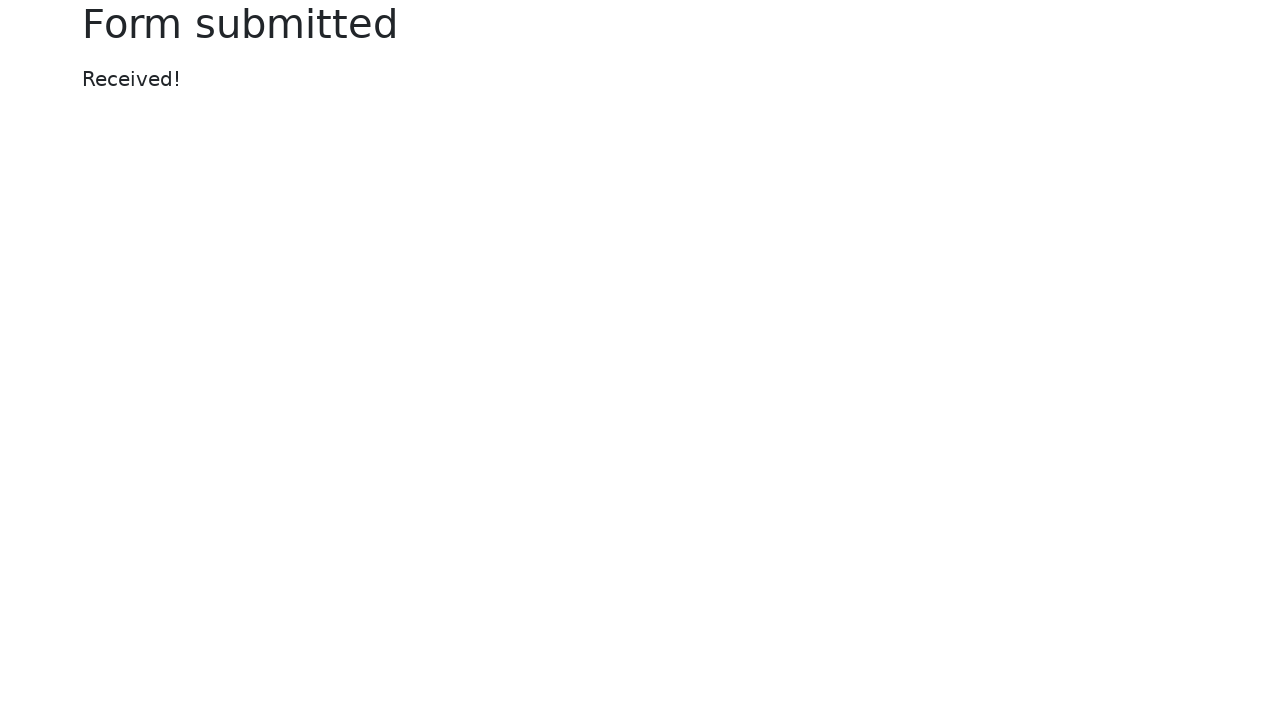

Form submission confirmation message appeared
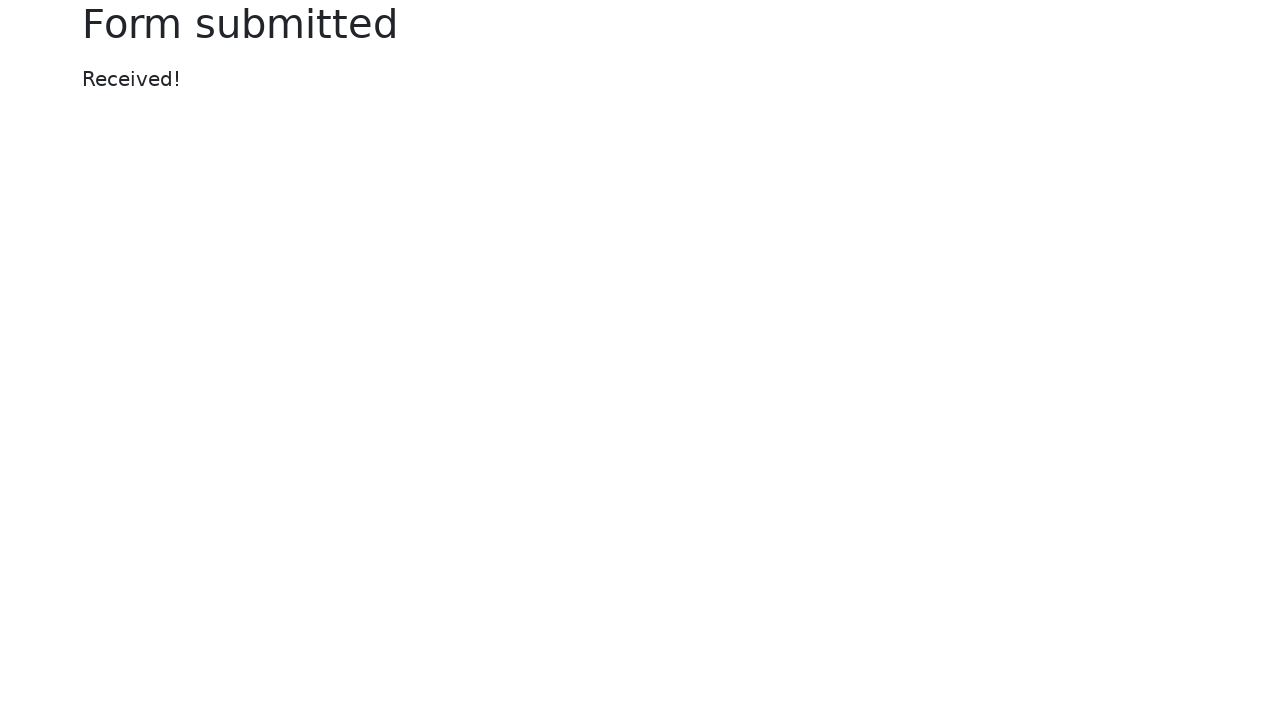

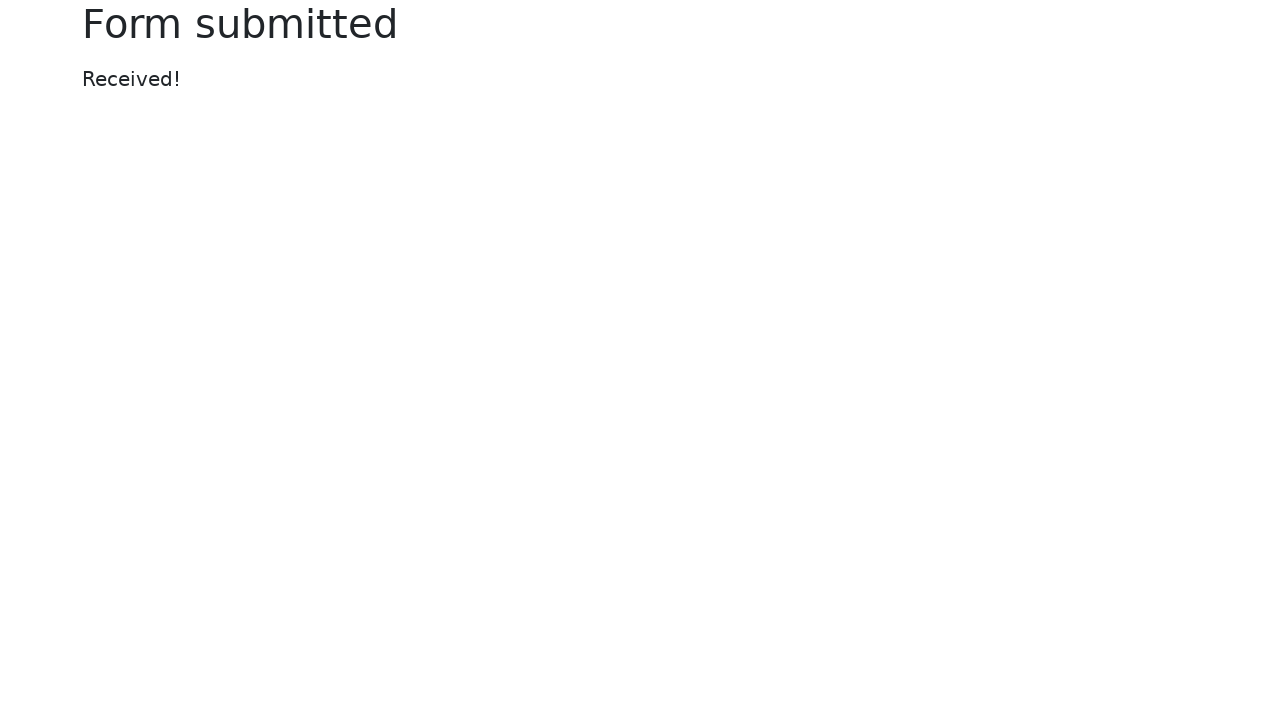